Navigates to the Rahul Shetty Academy Automation Practice page and retrieves the page title to verify the page loaded correctly.

Starting URL: https://rahulshettyacademy.com/AutomationPractice/

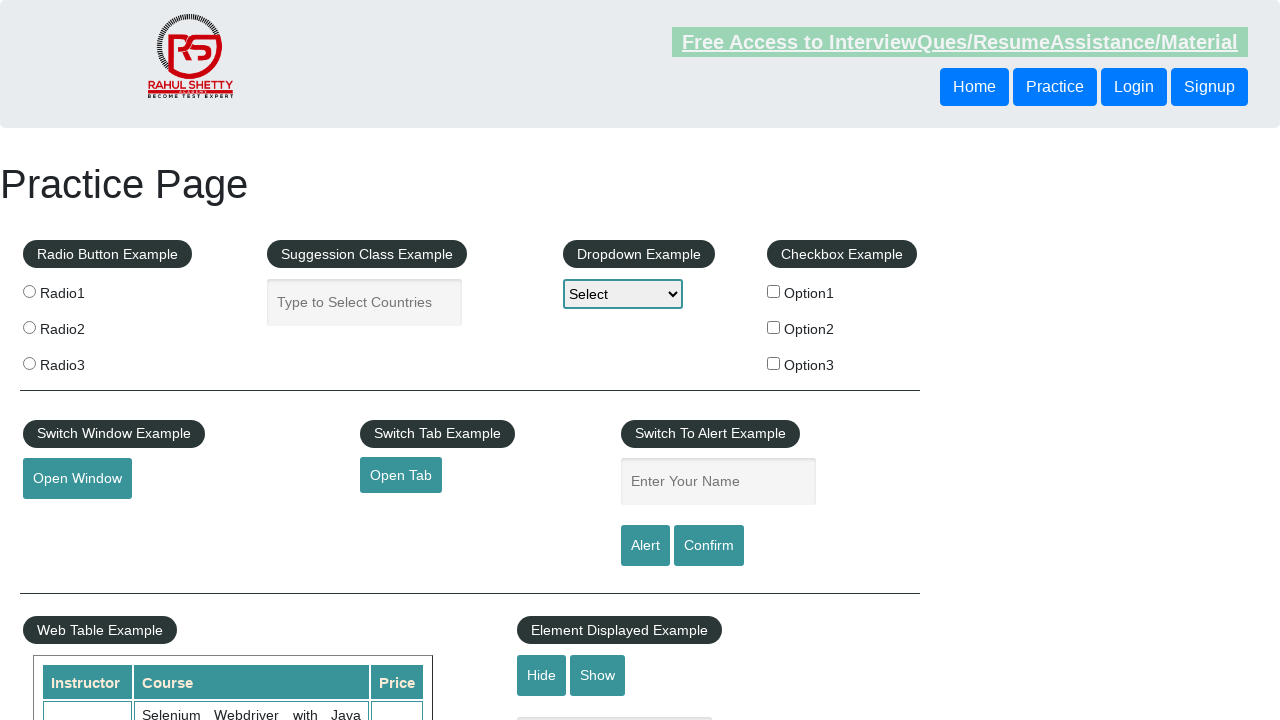

Waited for page to reach domcontentloaded state
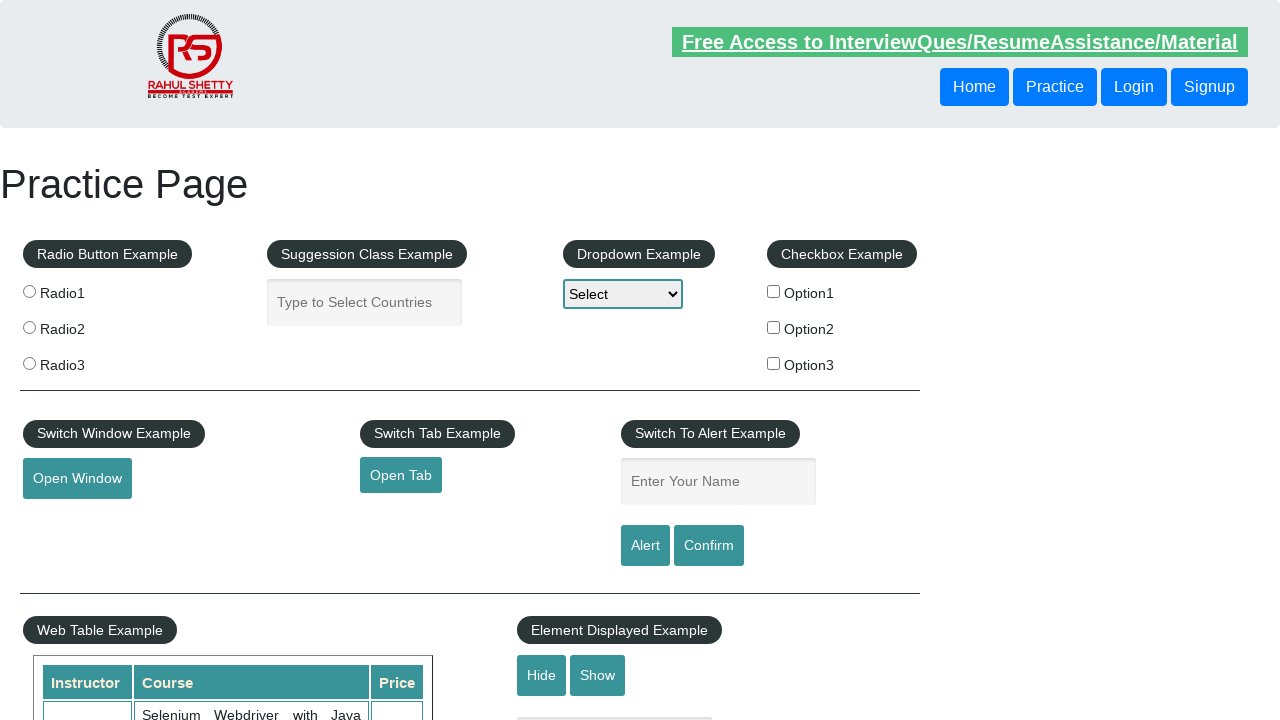

Retrieved page title
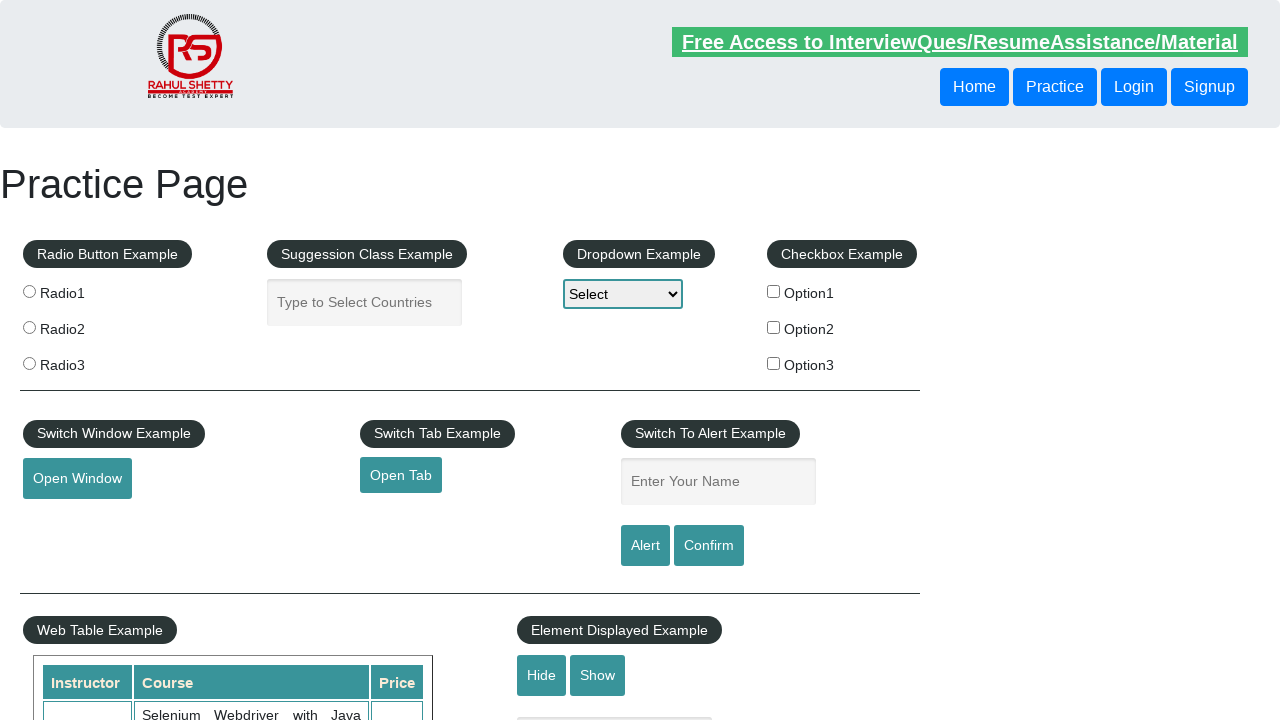

Verified page title is not empty and exists
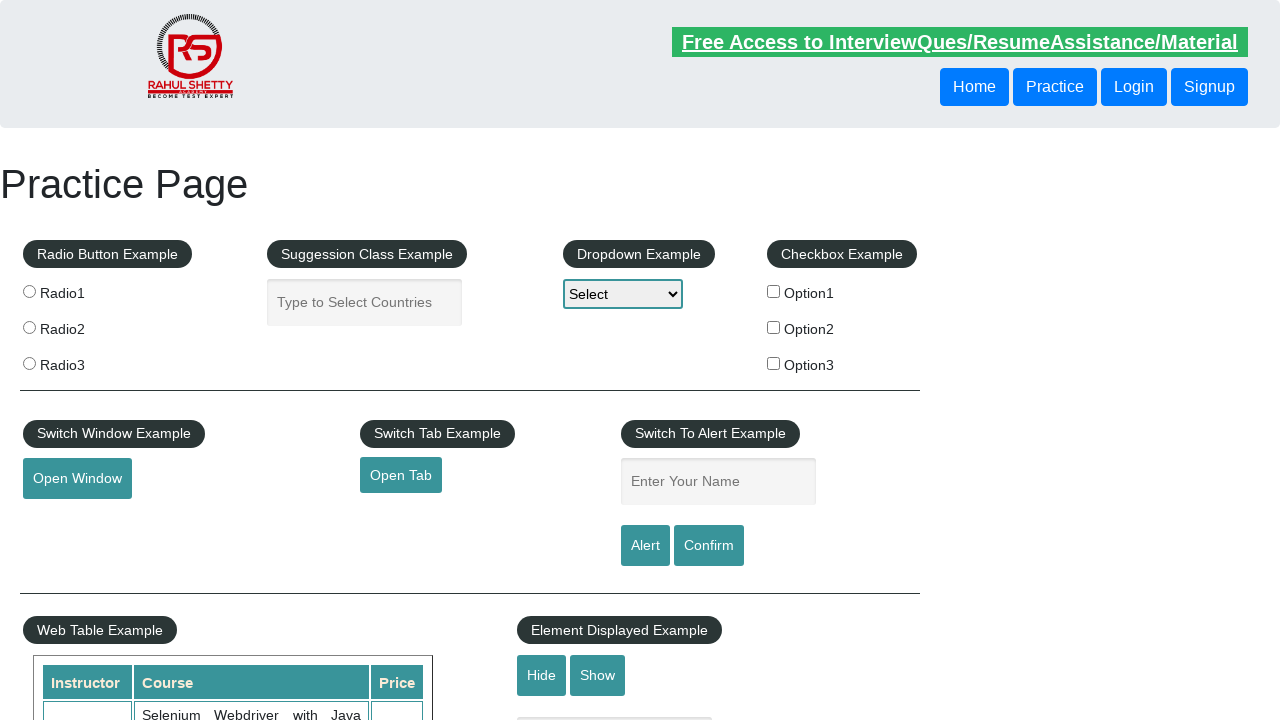

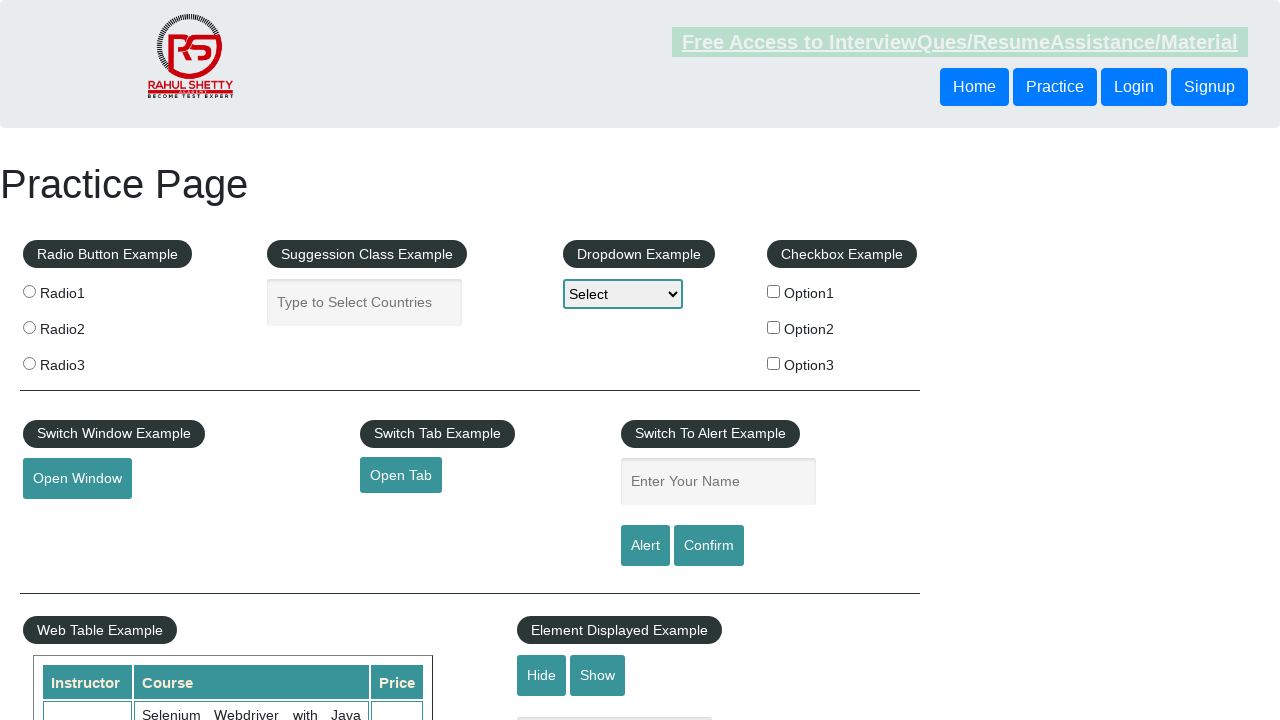